Tests dropdown selection by clicking on a dropdown and using keyboard navigation to select the third option

Starting URL: https://rahulshettyacademy.com/AutomationPractice/

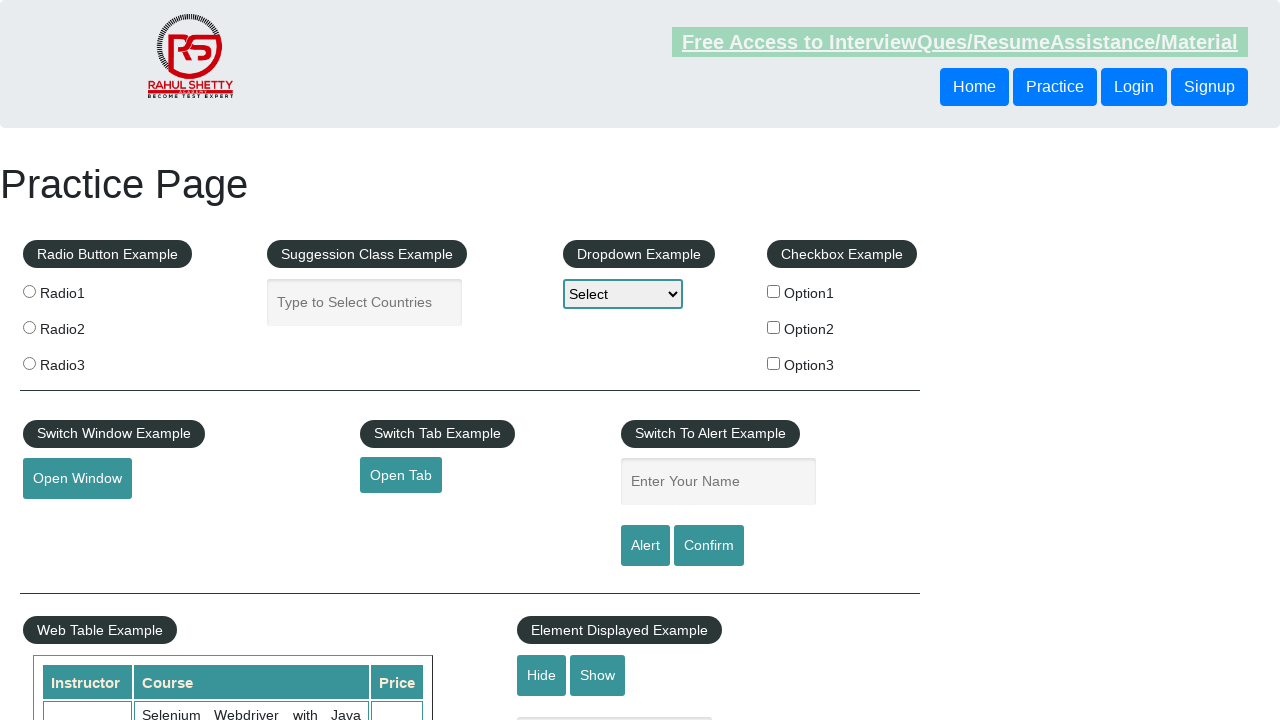

Clicked on dropdown to open it at (623, 294) on select#dropdown-class-example
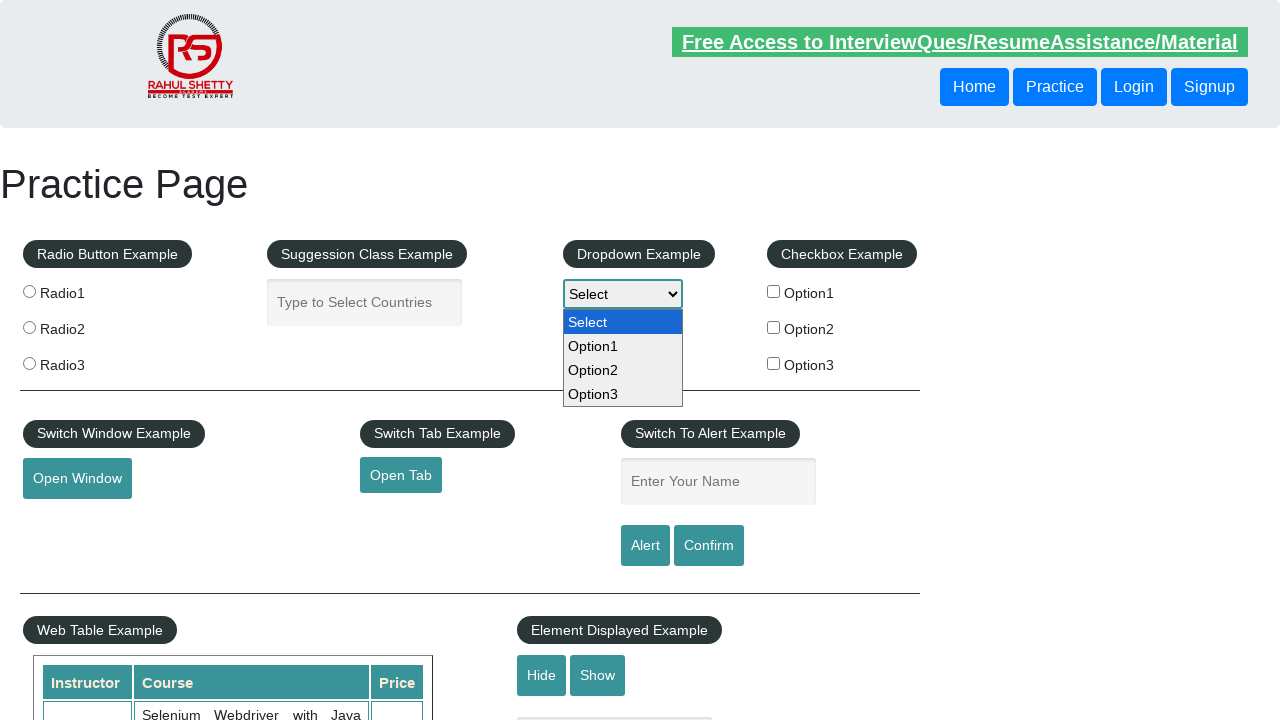

Pressed ArrowDown key once
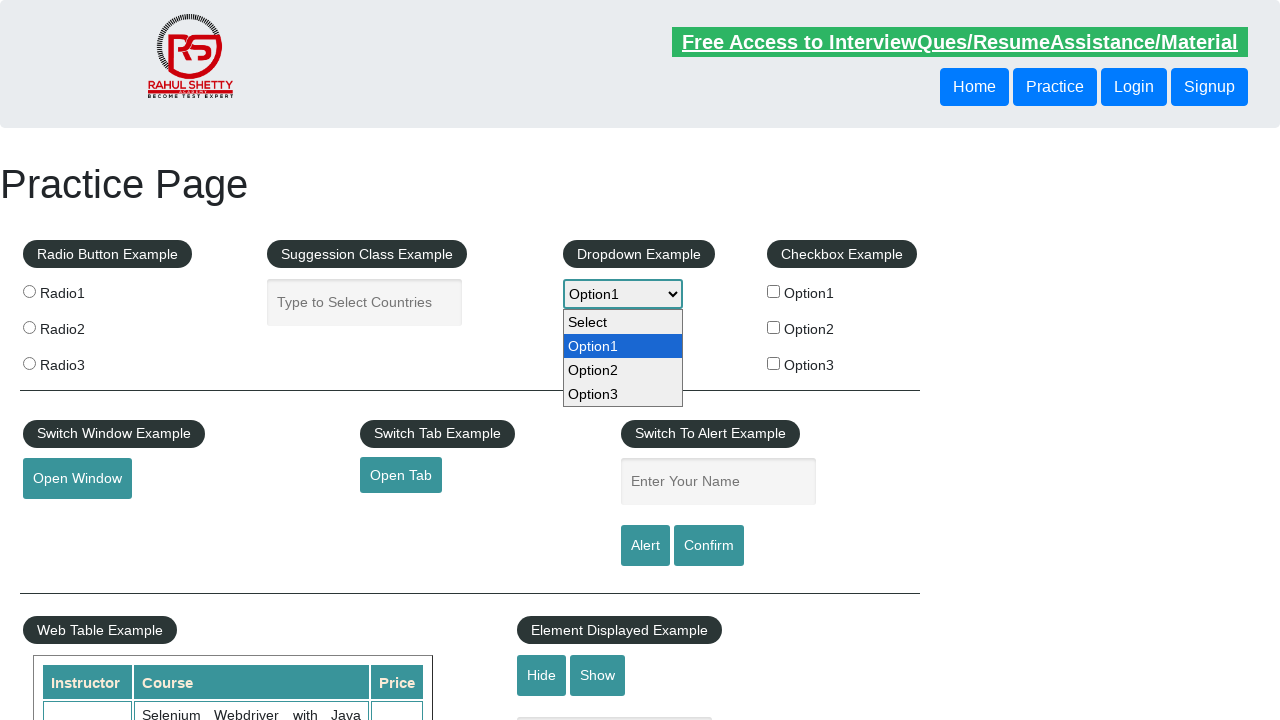

Pressed ArrowDown key twice
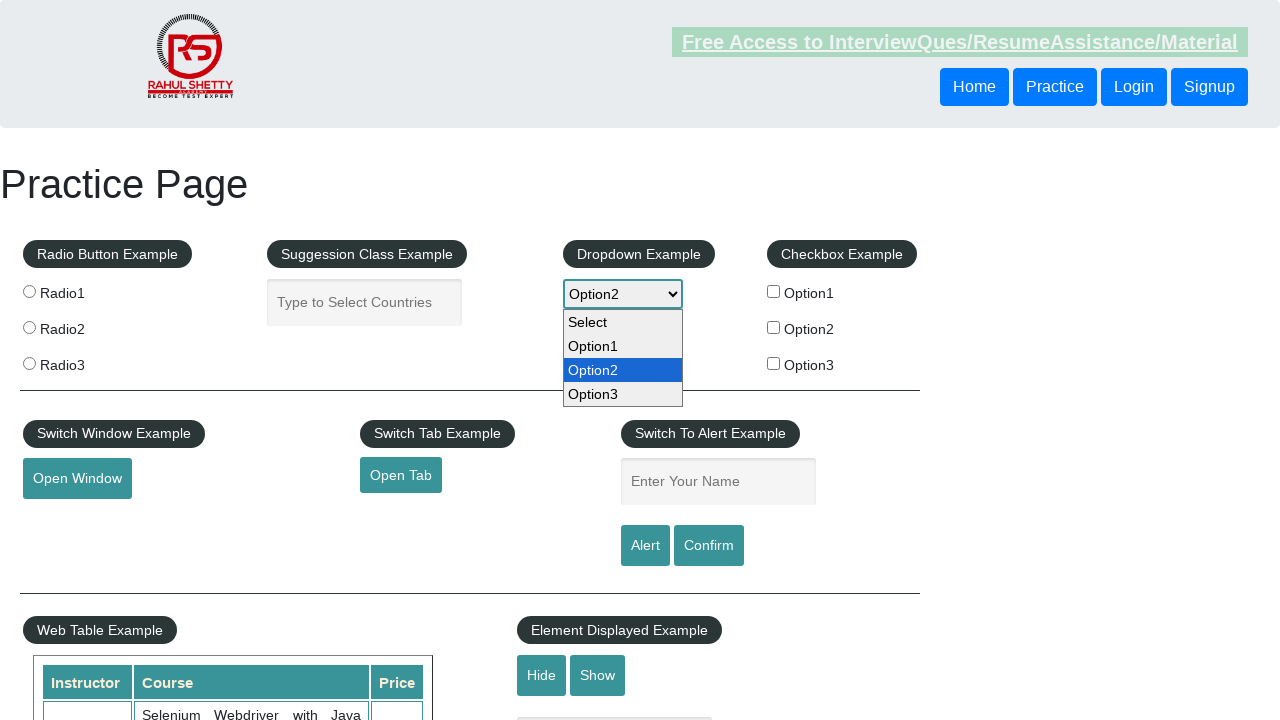

Pressed ArrowDown key three times to navigate to third option
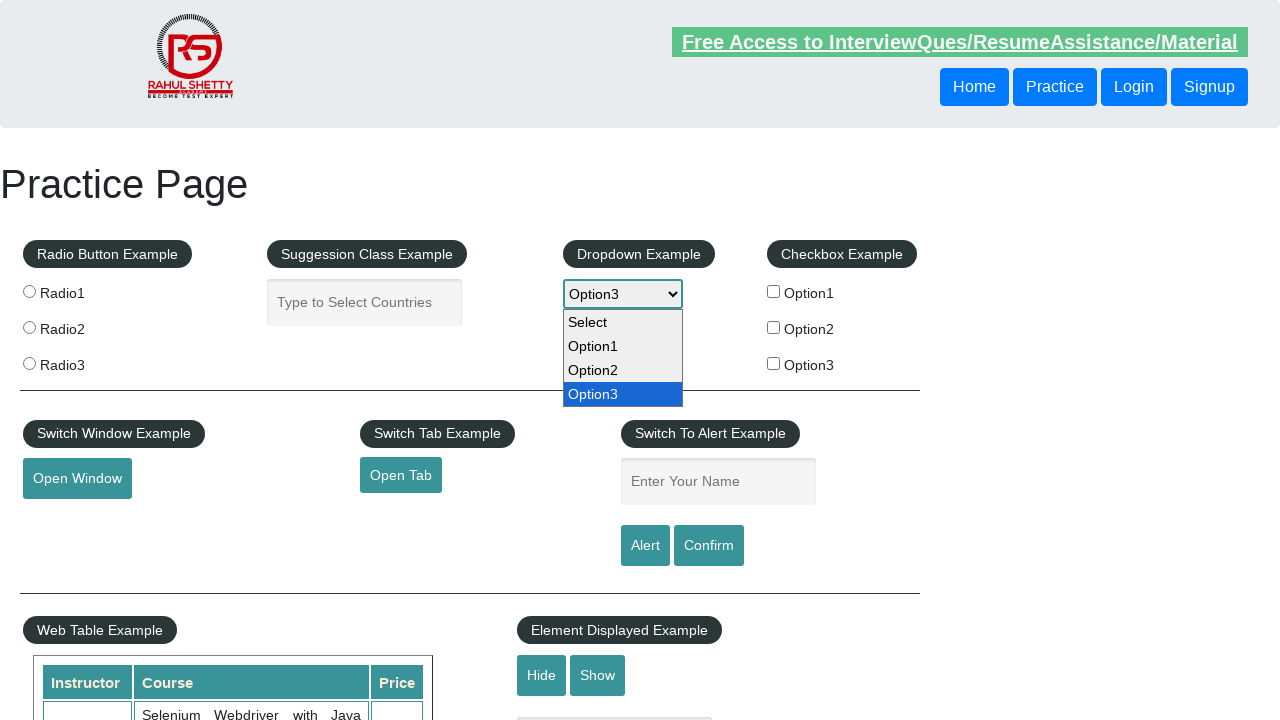

Pressed Enter to select the third option
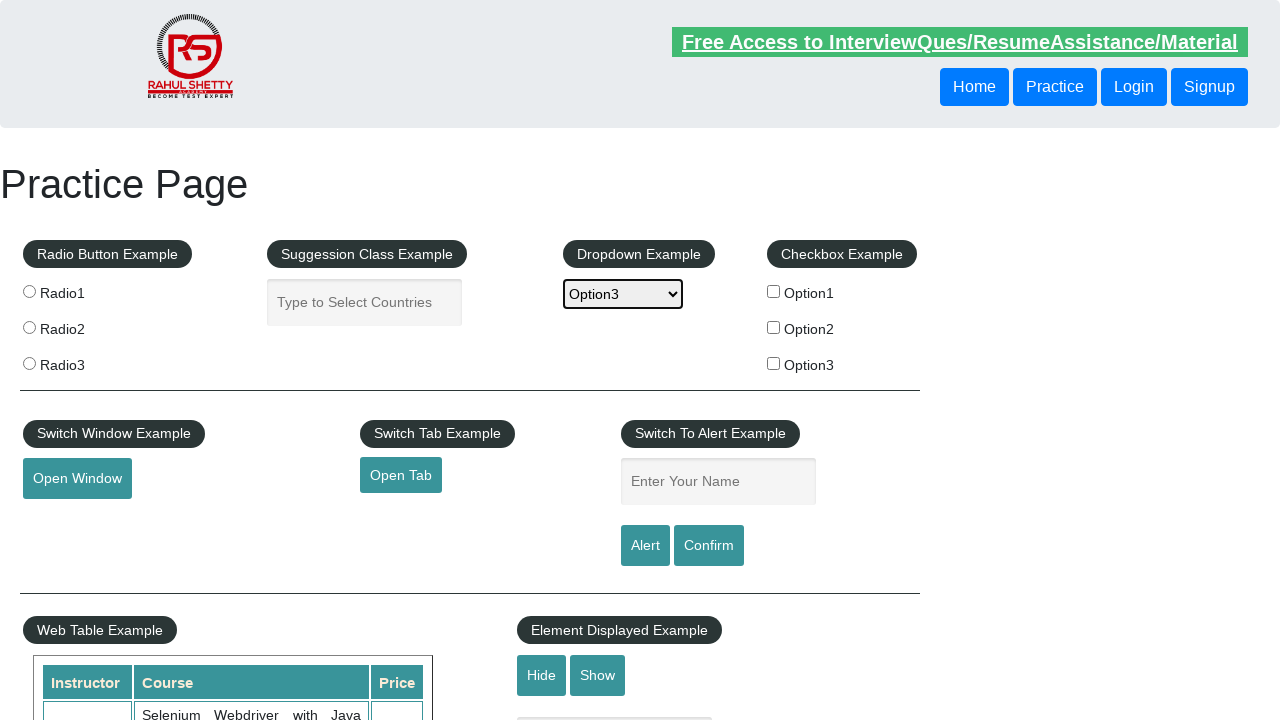

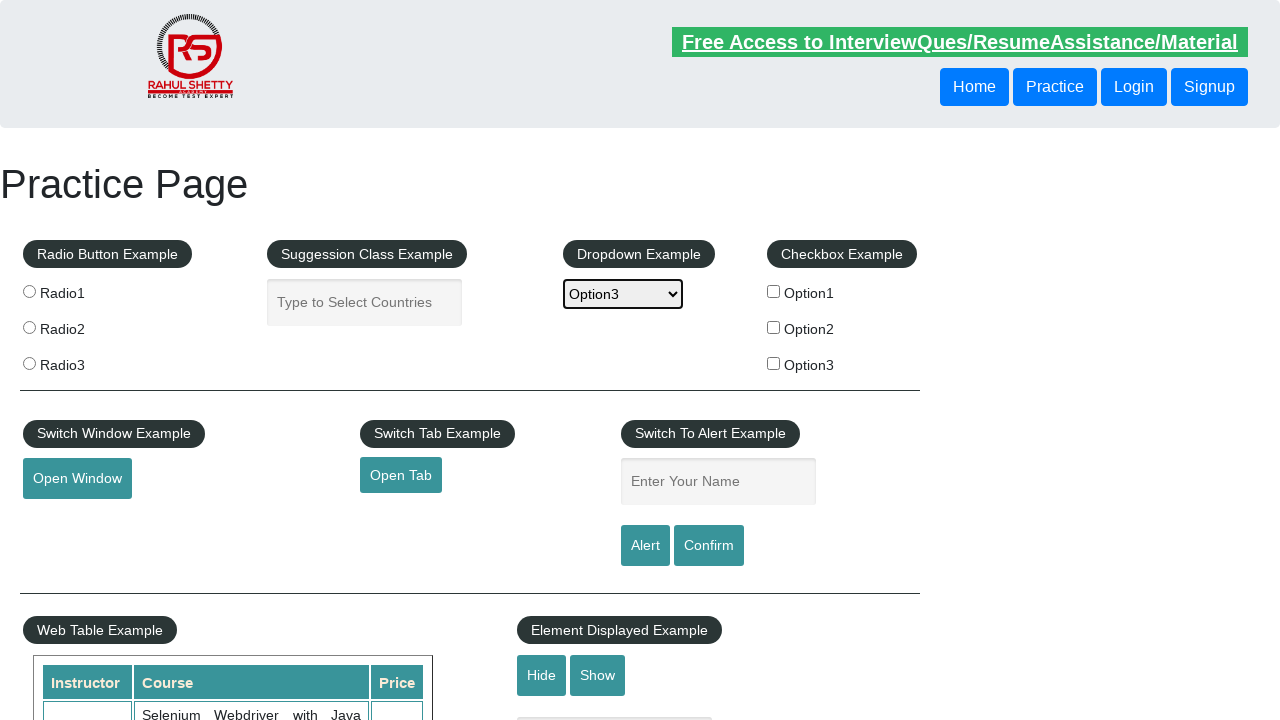